Verifies that the page source contains "swtestacademy"

Starting URL: https://www.swtestacademy.com

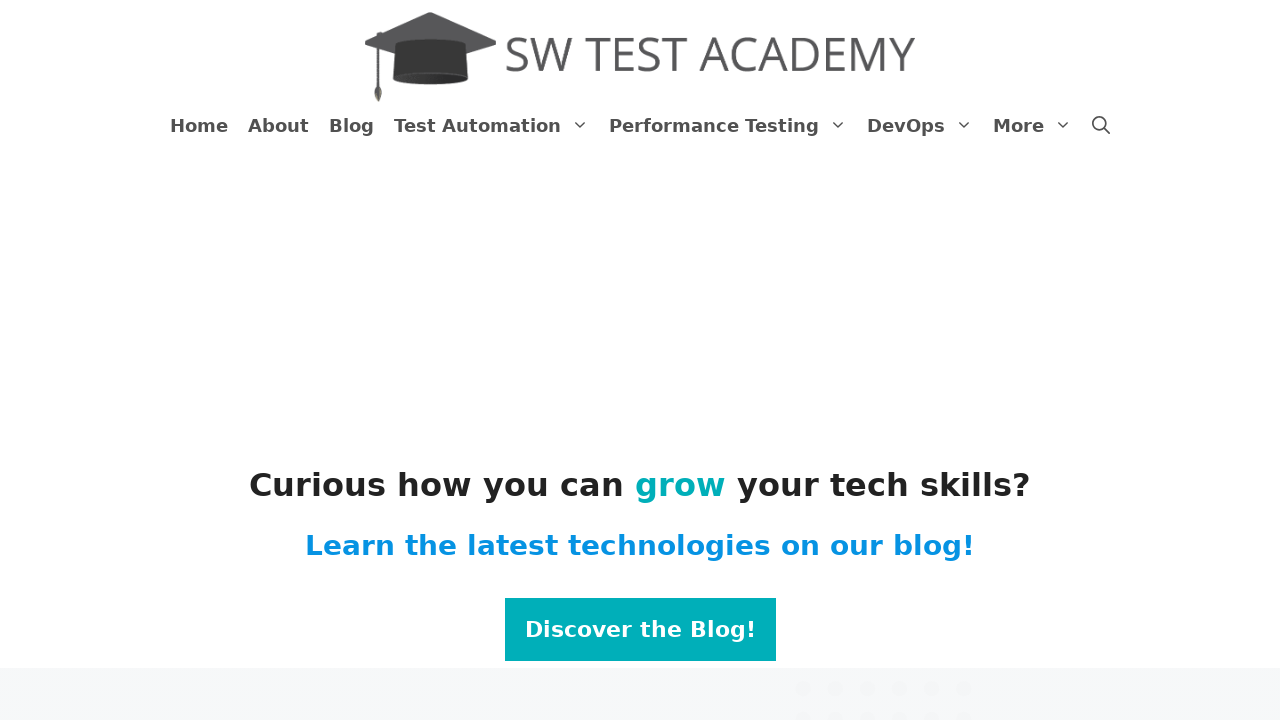

Navigated to https://www.swtestacademy.com
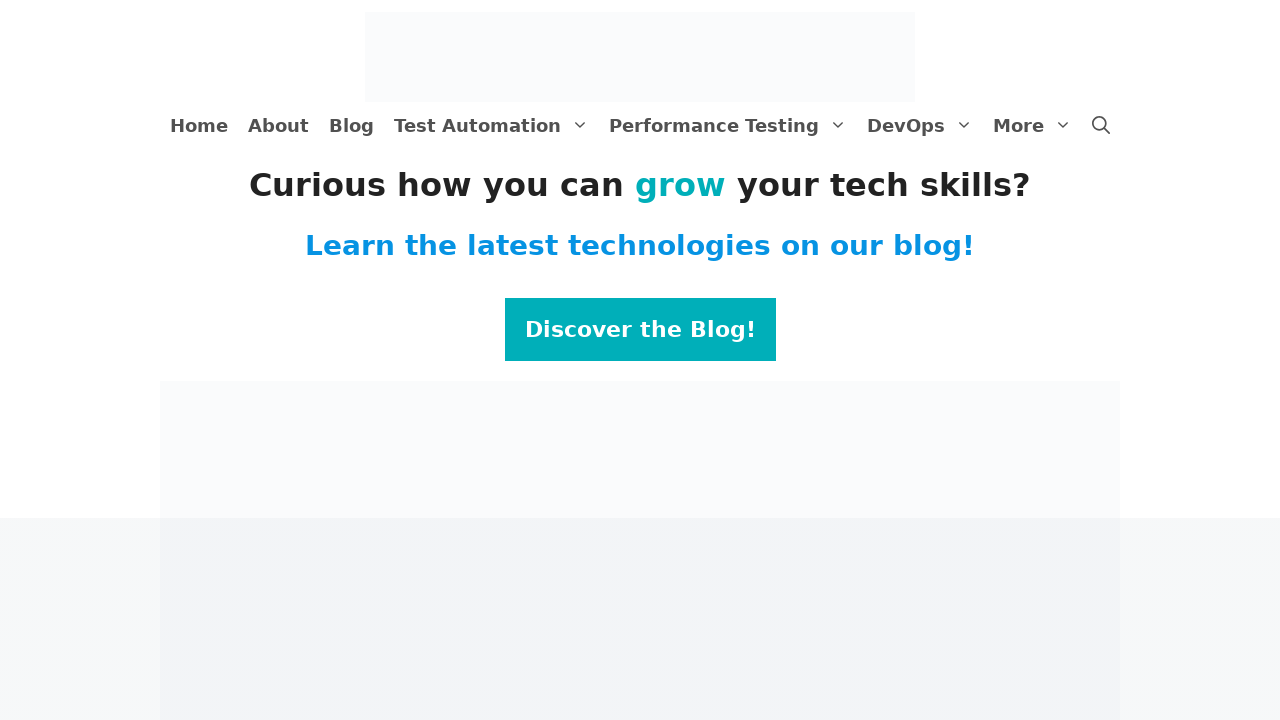

Retrieved page source content
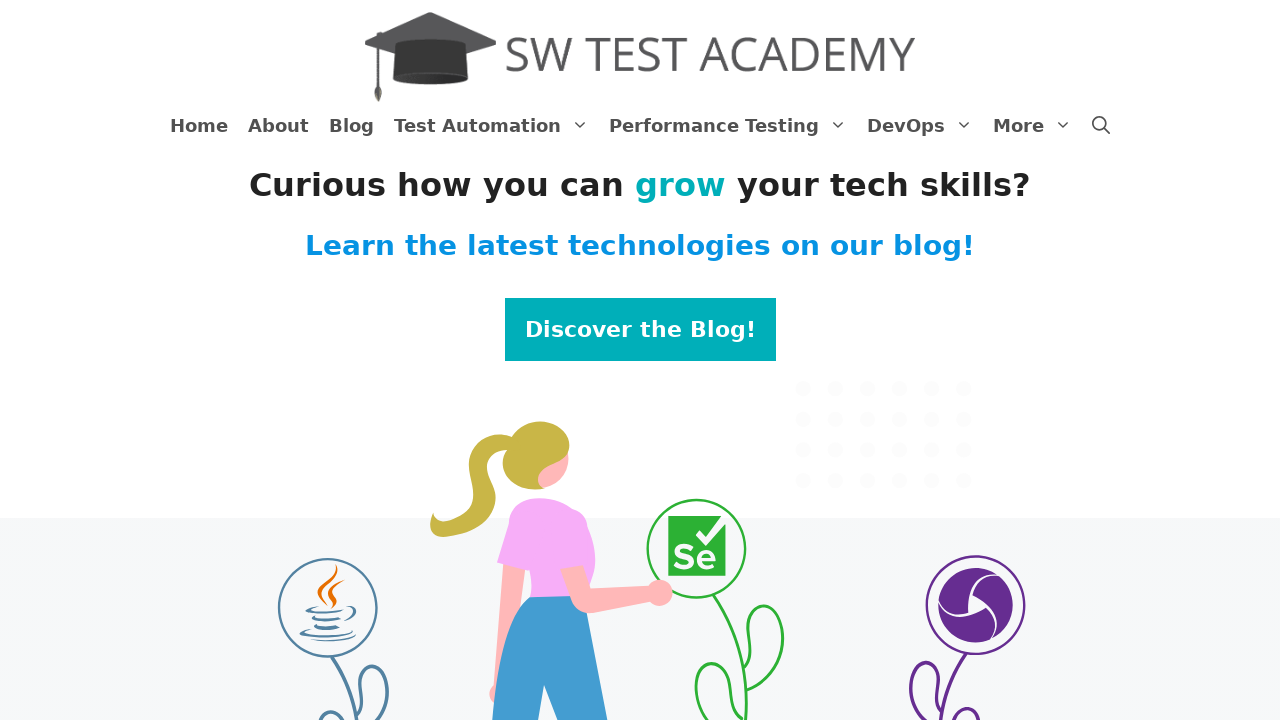

Verified that page source contains 'swtestacademy'
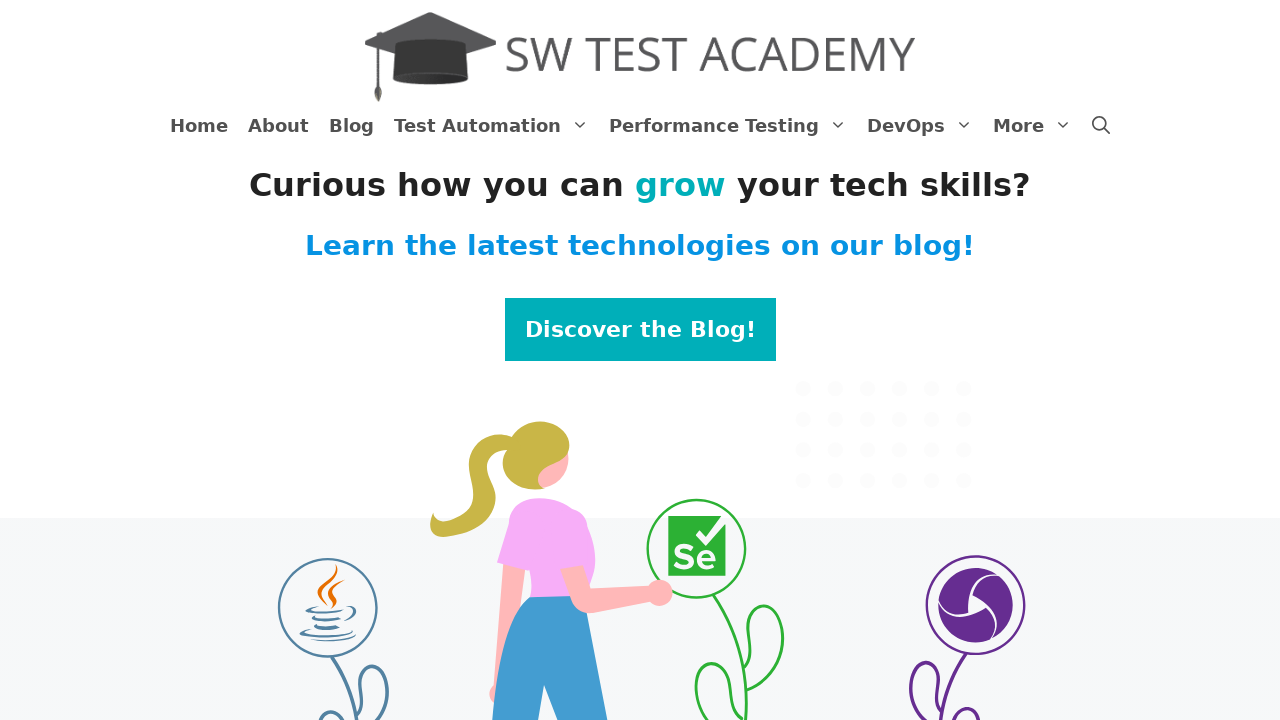

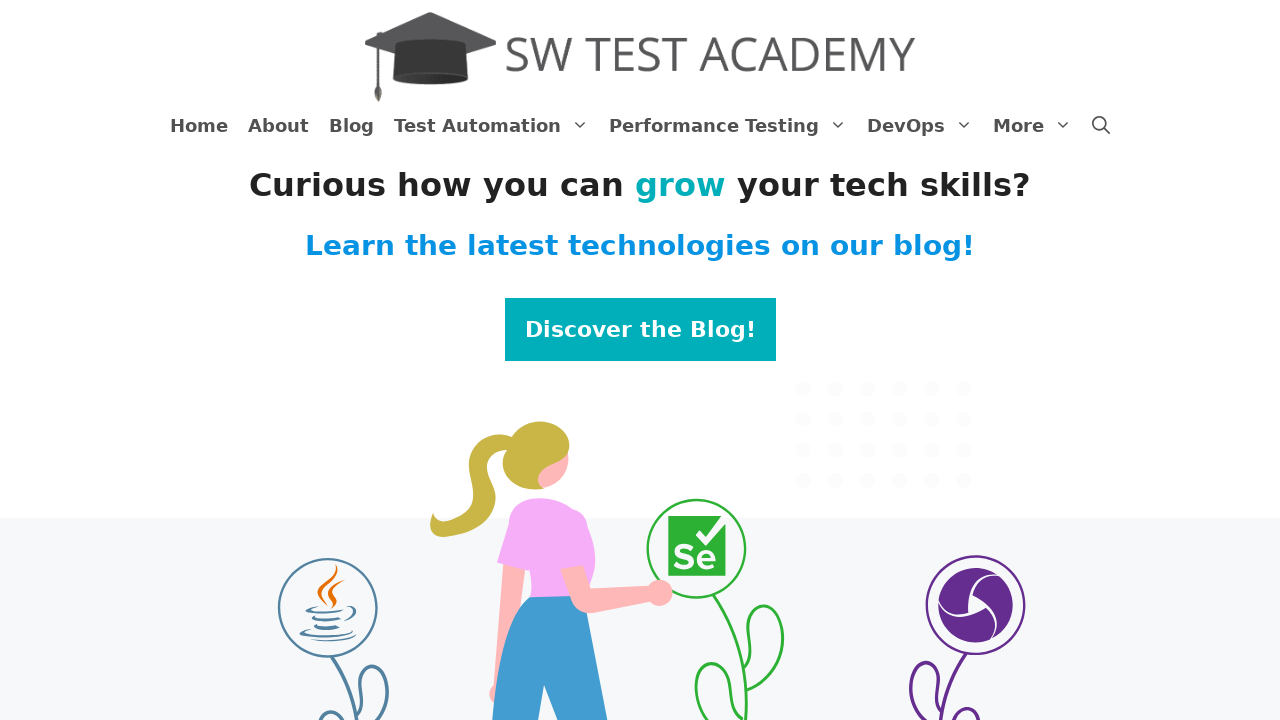